Tests datepicker functionality by entering a date value and submitting it with the Enter key

Starting URL: https://formy-project.herokuapp.com/datepicker

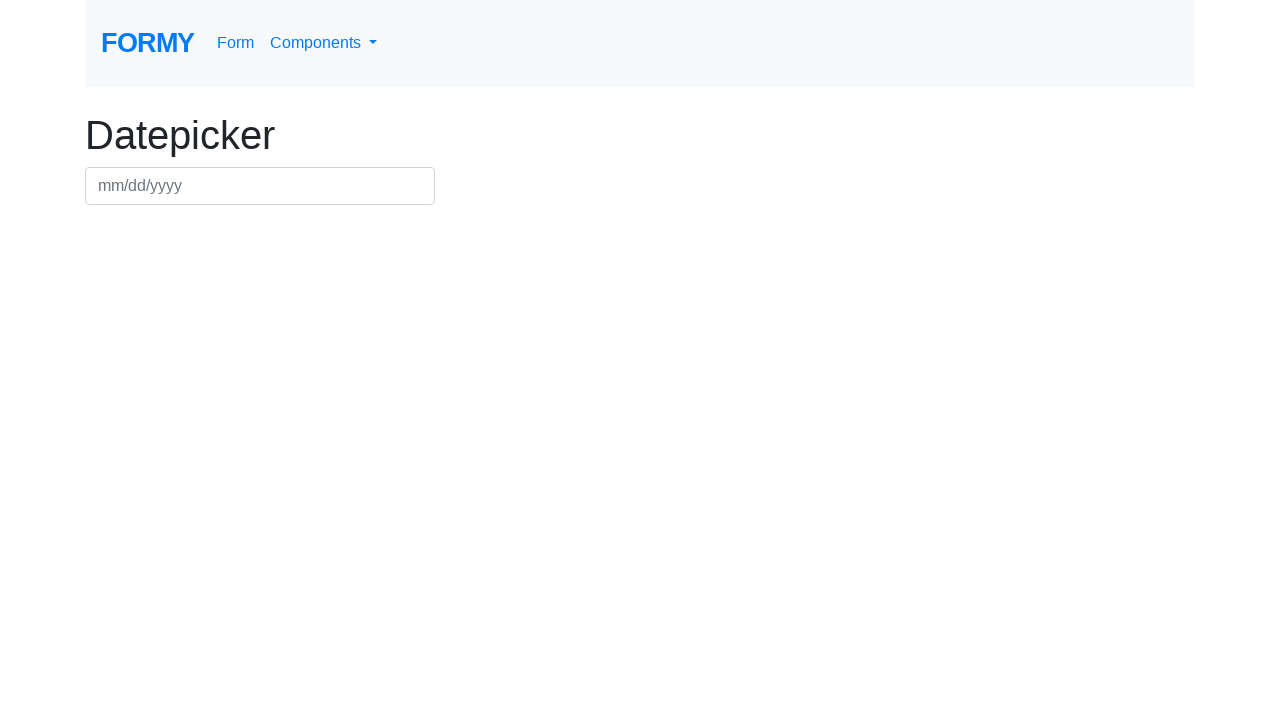

Filled datepicker field with date 04/04/2024 on #datepicker
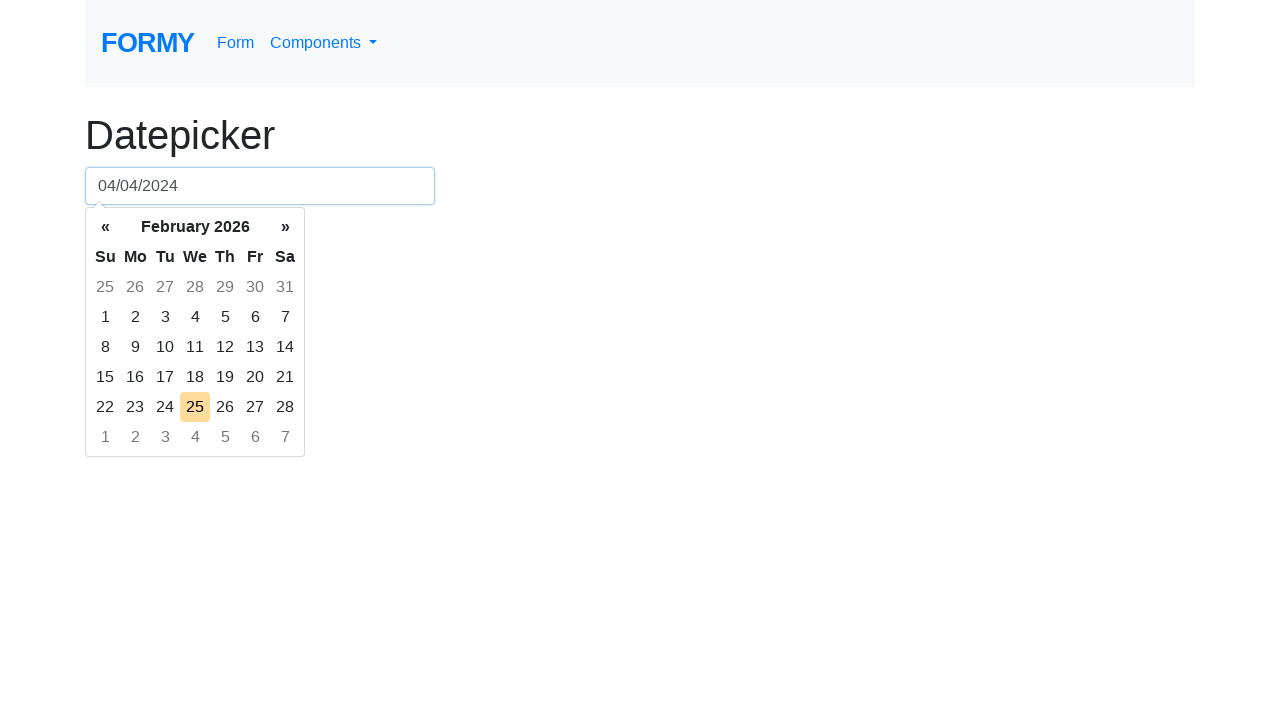

Pressed Enter key to submit the date on #datepicker
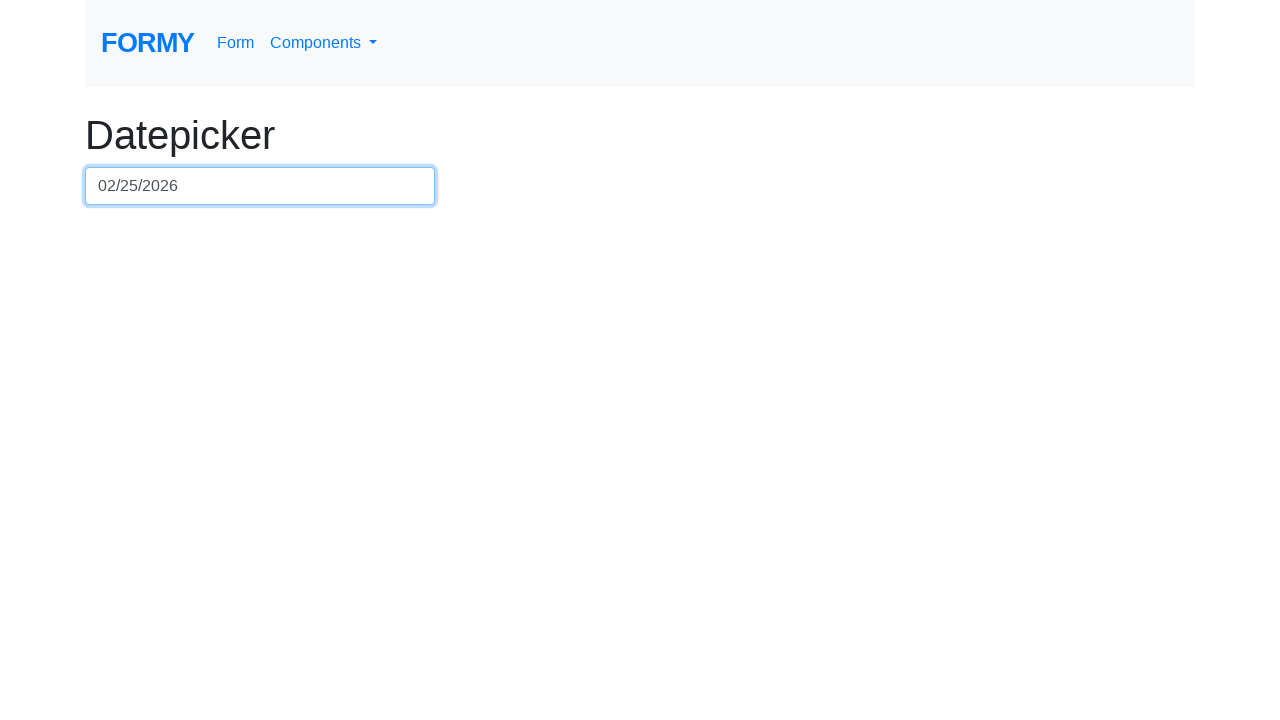

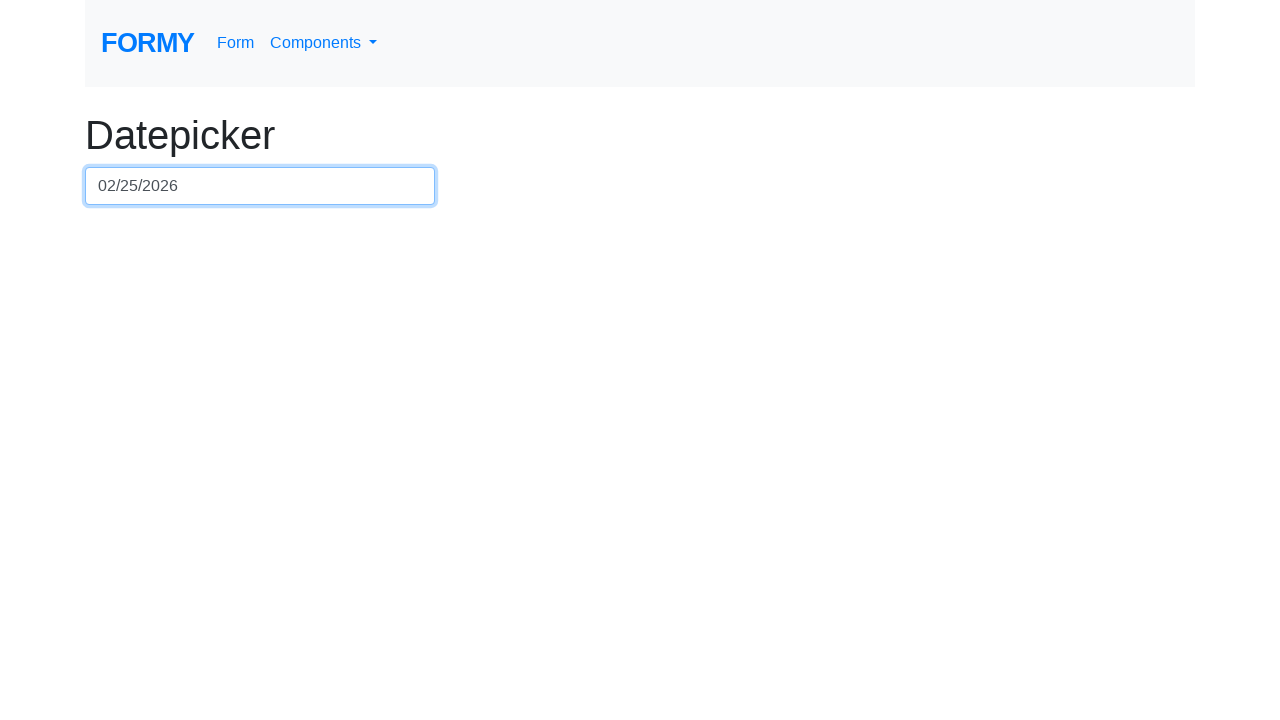